Tests iframe functionality by navigating to the Frames page on DemoQA, switching to frame1 and frame2, and verifying the text content inside each frame.

Starting URL: https://demoqa.com/

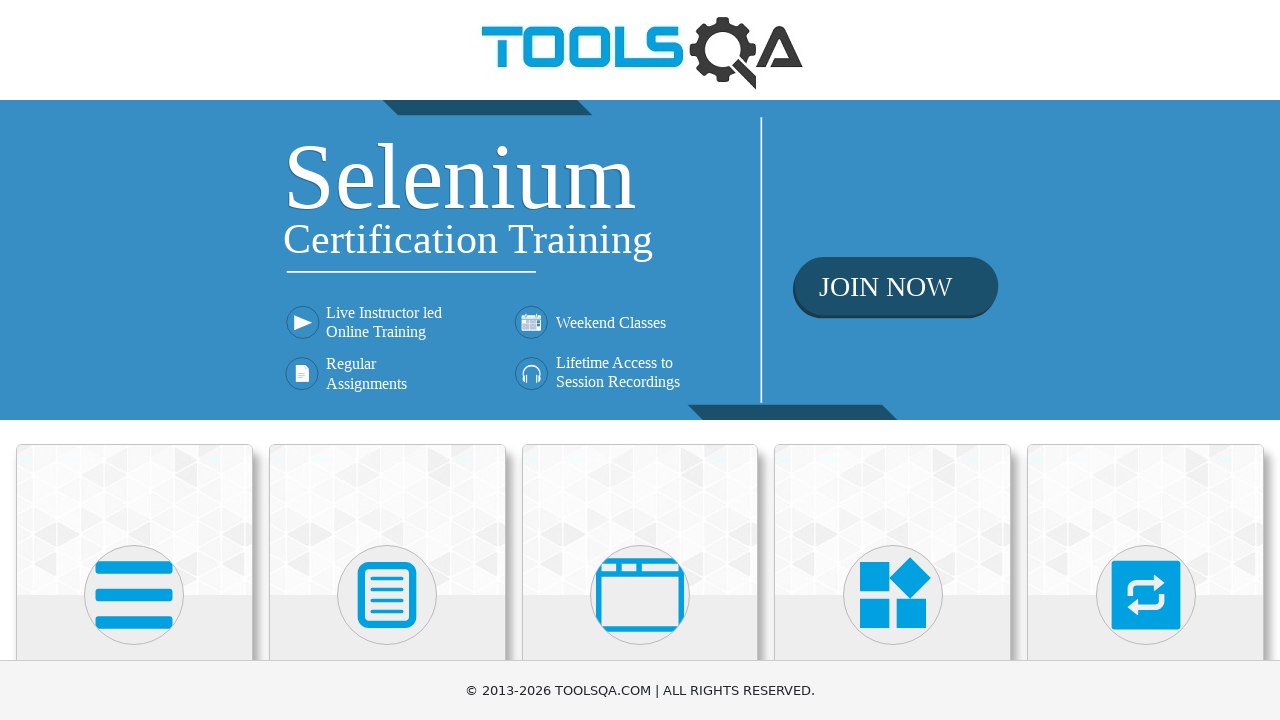

Located 'Alerts, Frame & Windows' menu item
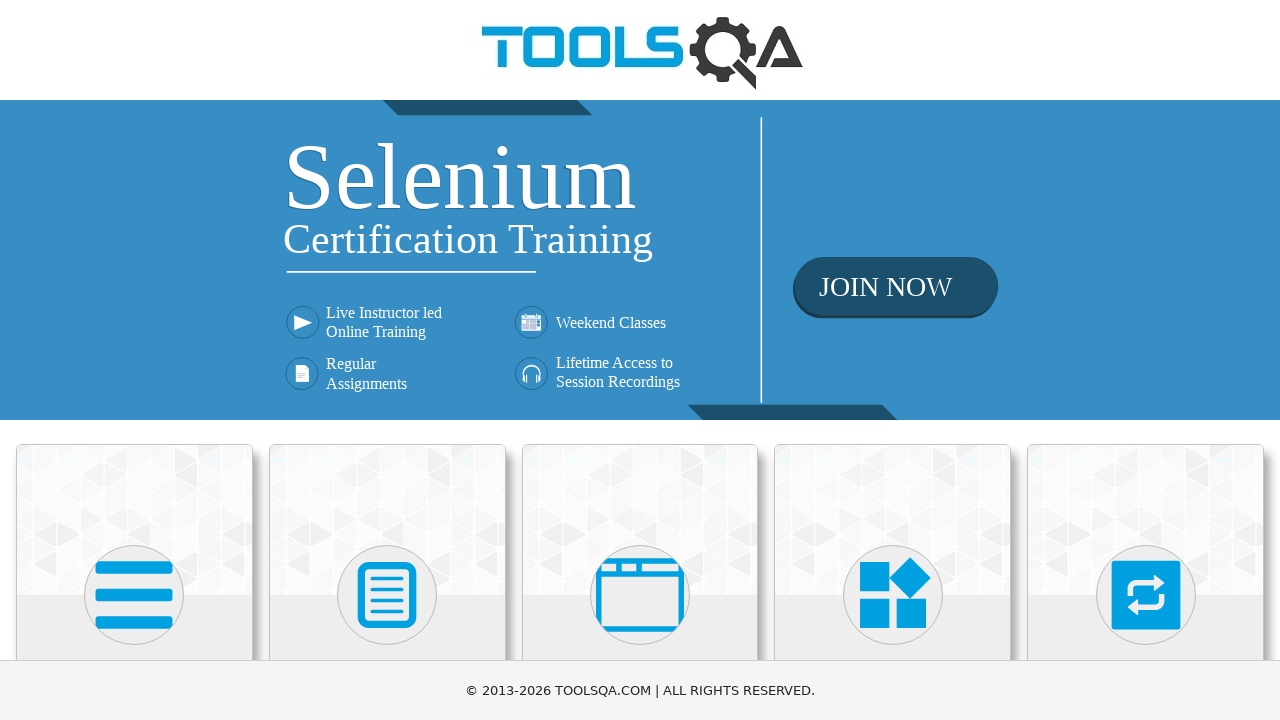

Scrolled 'Alerts, Frame & Windows' menu item into view
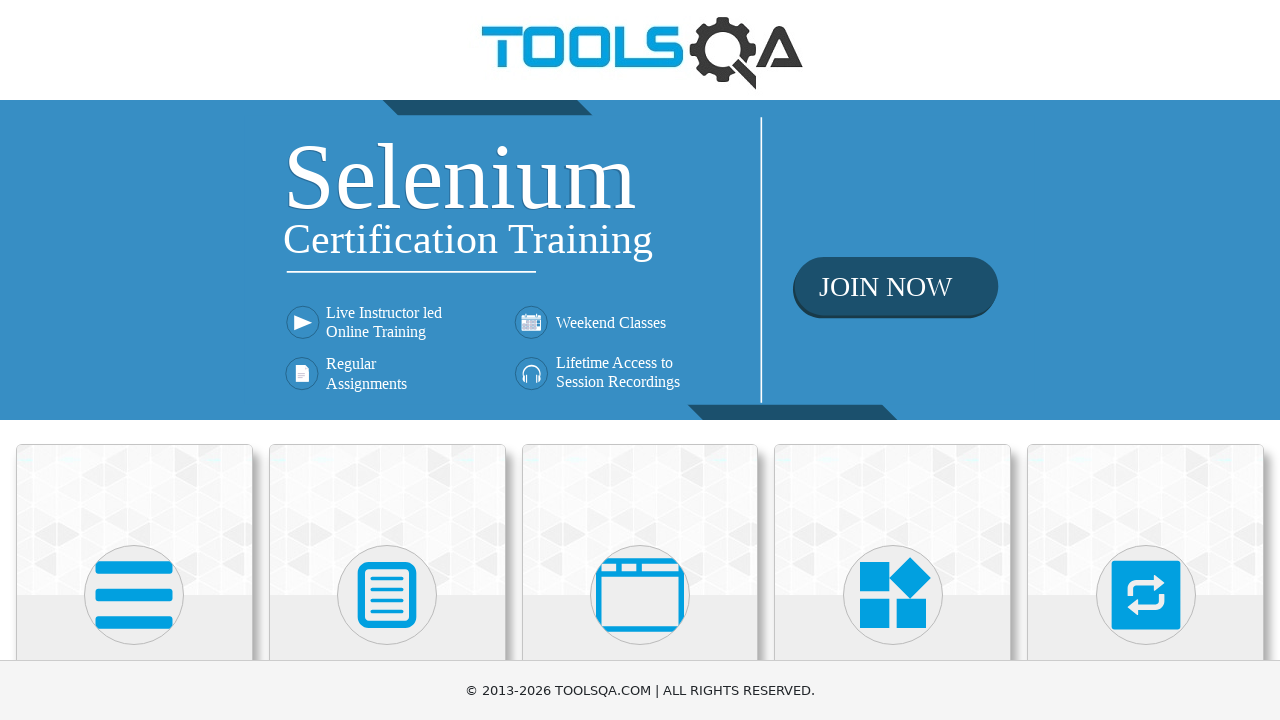

Clicked 'Alerts, Frame & Windows' menu item at (640, 360) on xpath=//h5[text()='Alerts, Frame & Windows']
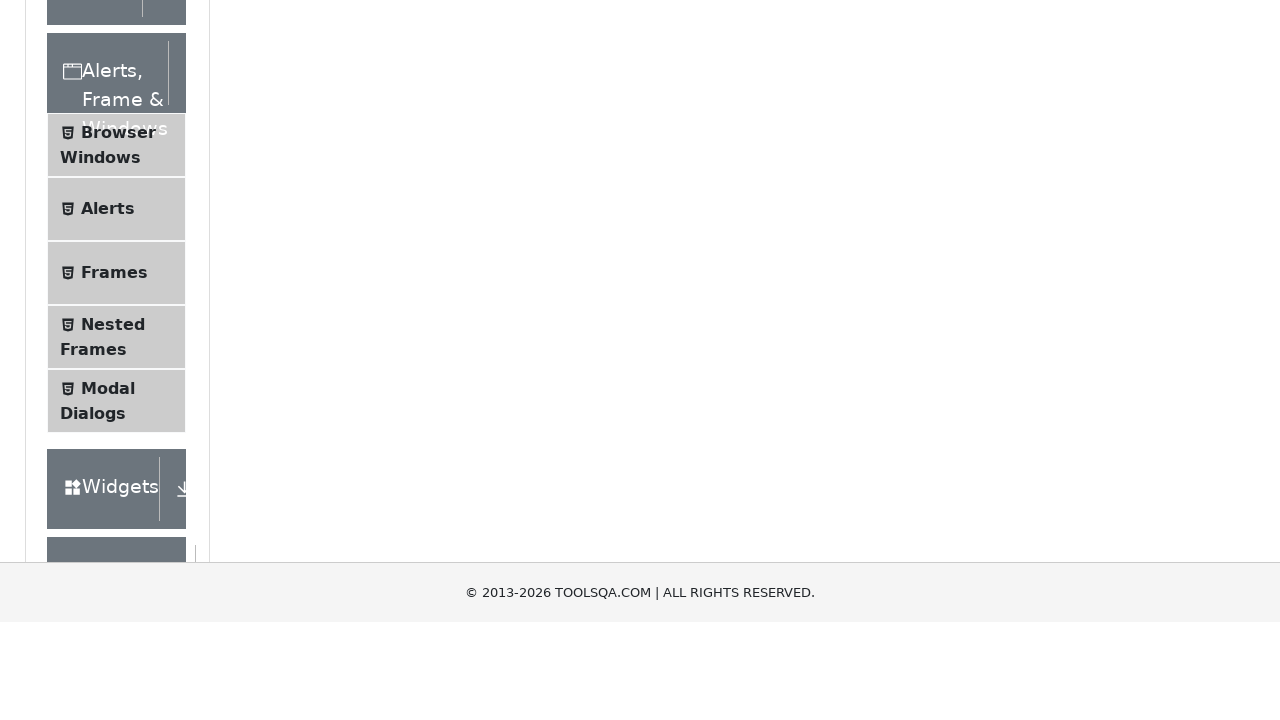

Clicked 'Frames' submenu at (114, 565) on xpath=//span[text()='Frames']
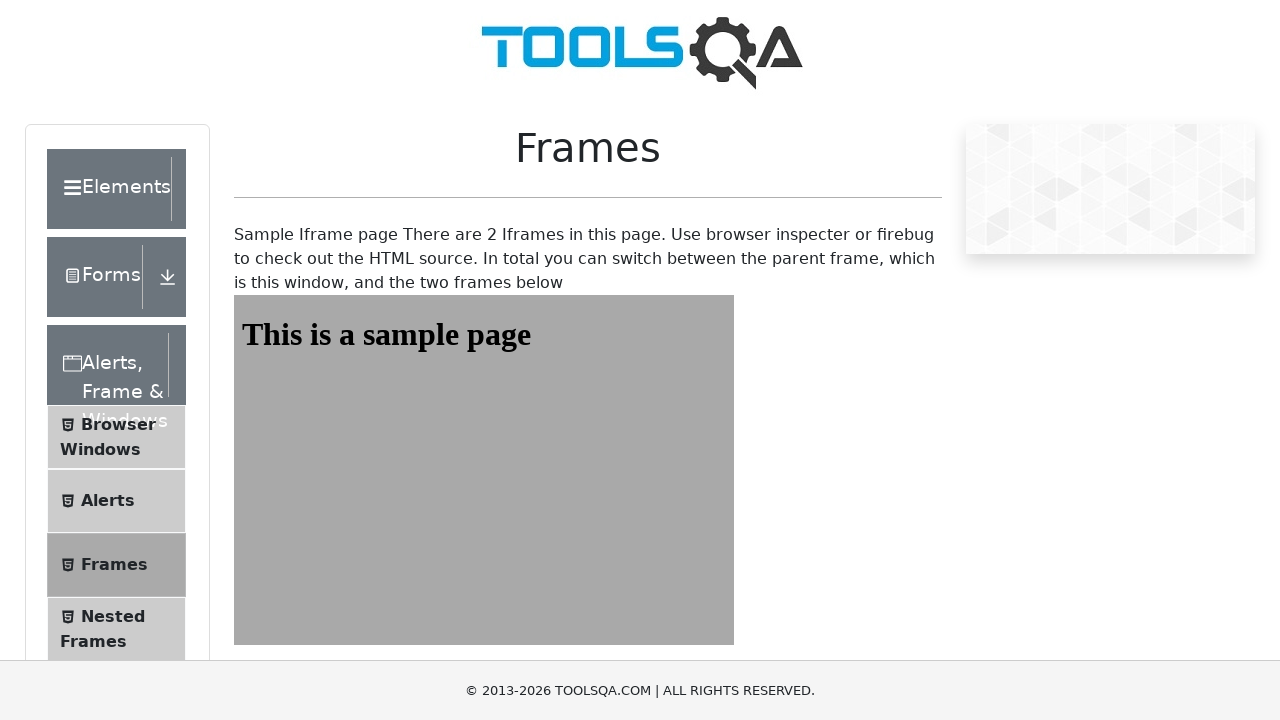

Located frame1 element
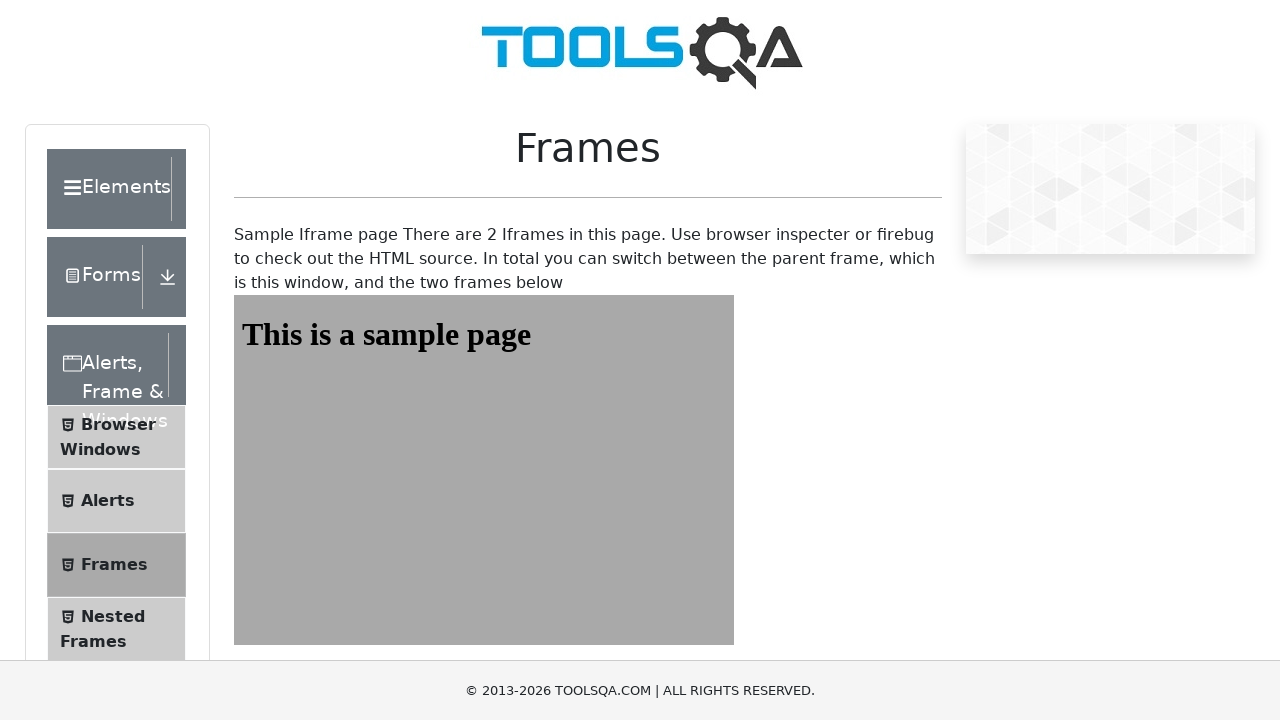

Located sampleHeading element in frame1
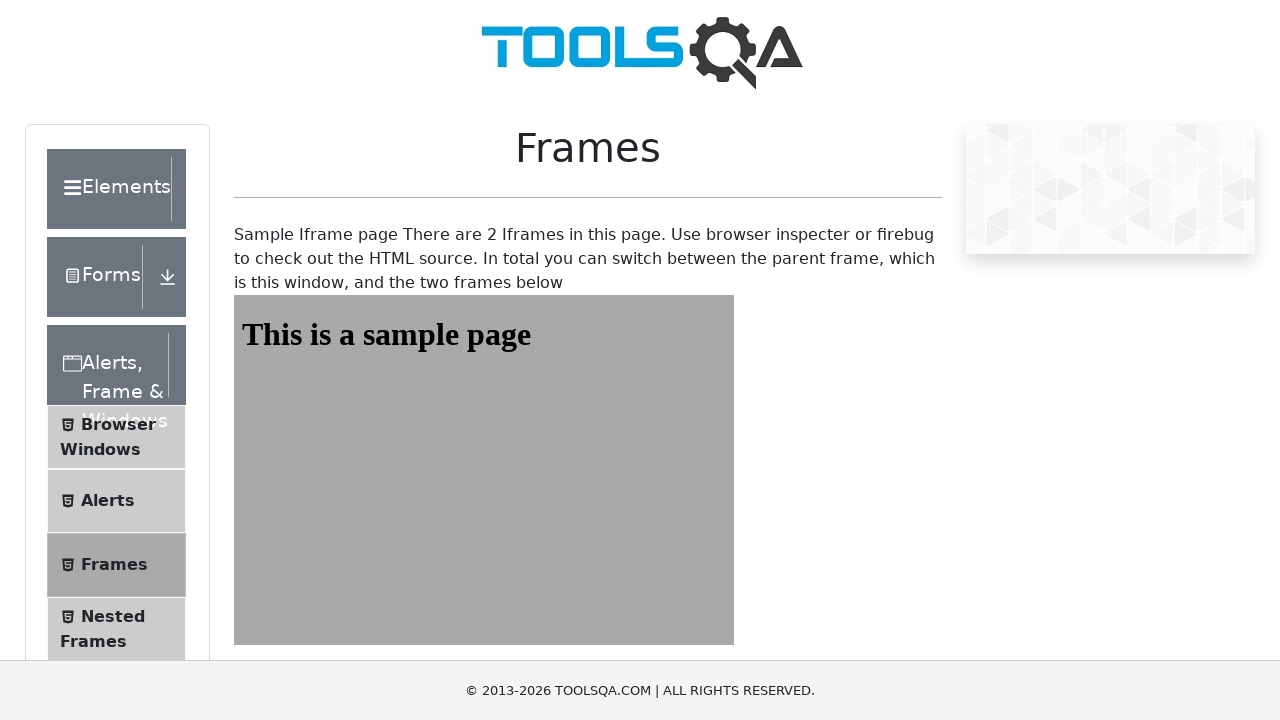

Waited for sampleHeading element in frame1 to be ready
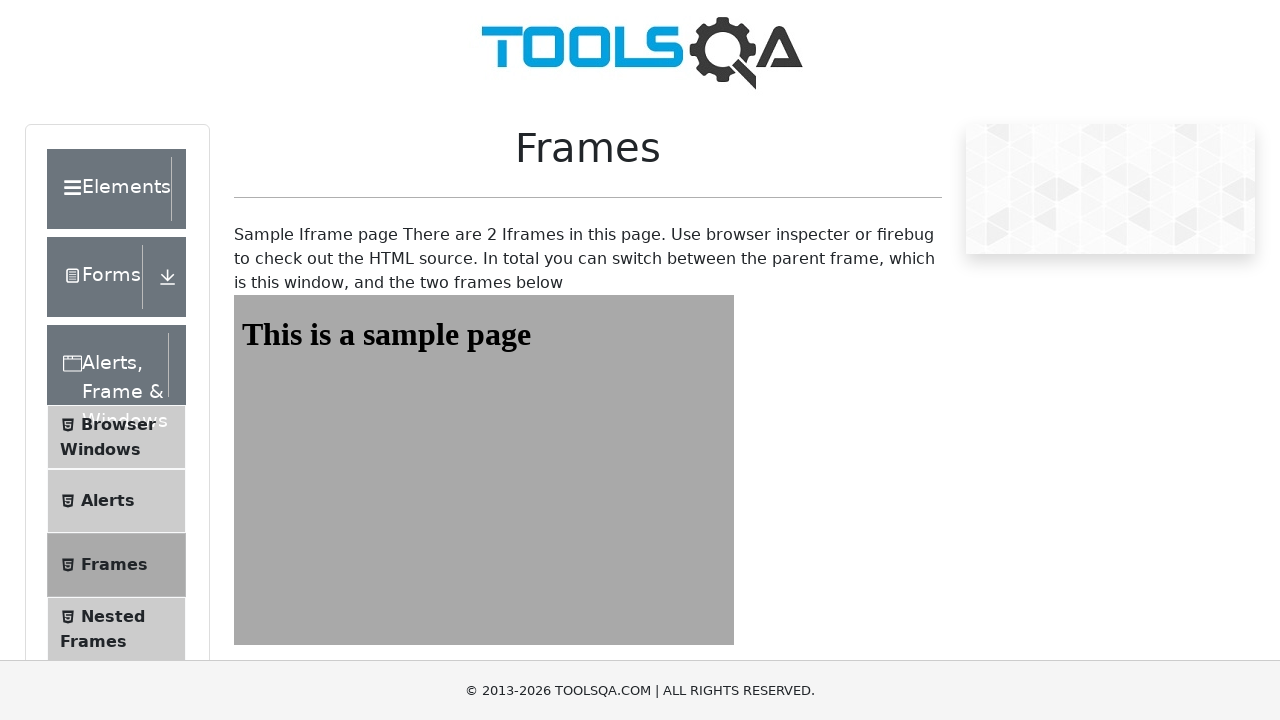

Verified frame1 text content is 'This is a sample page'
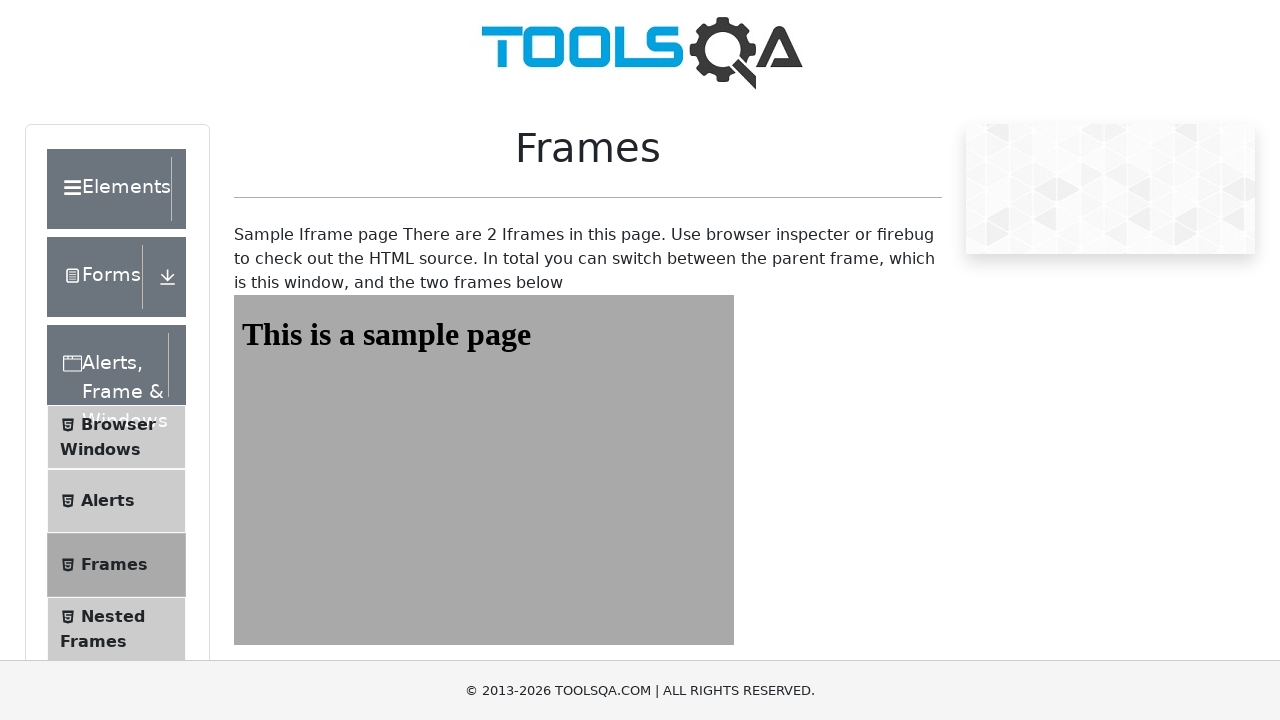

Located frame2 element
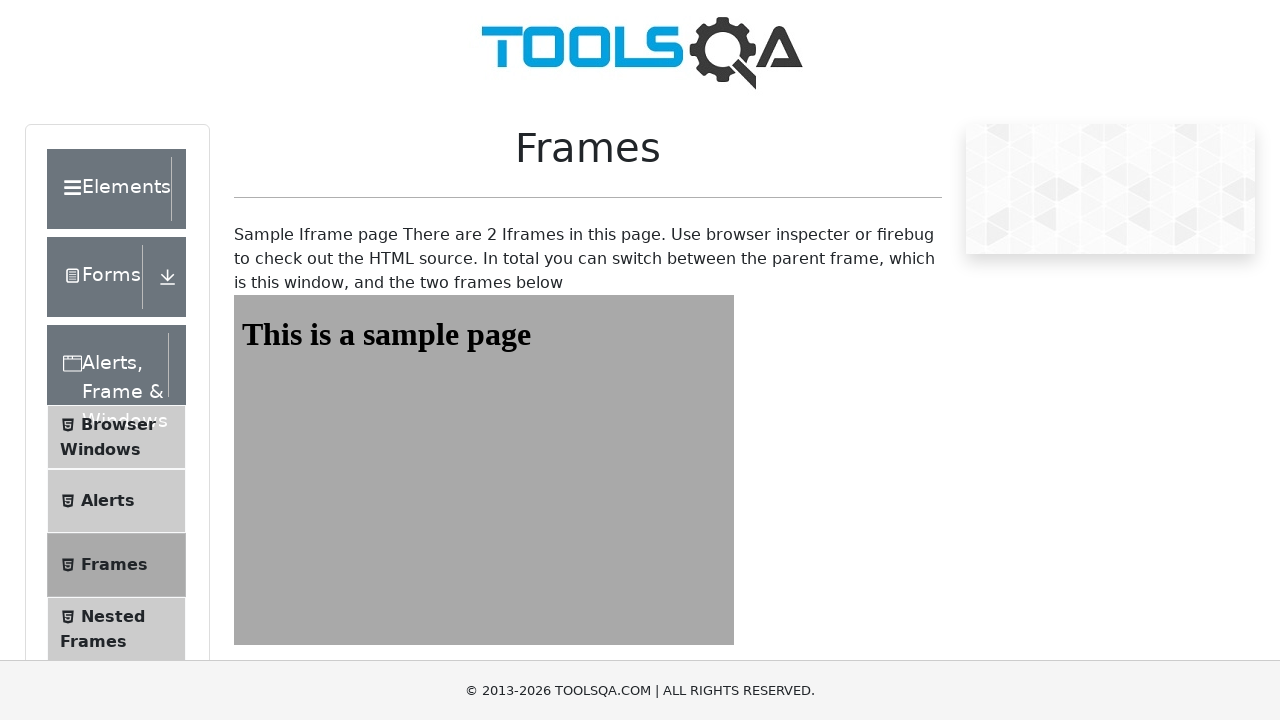

Located sampleHeading element in frame2
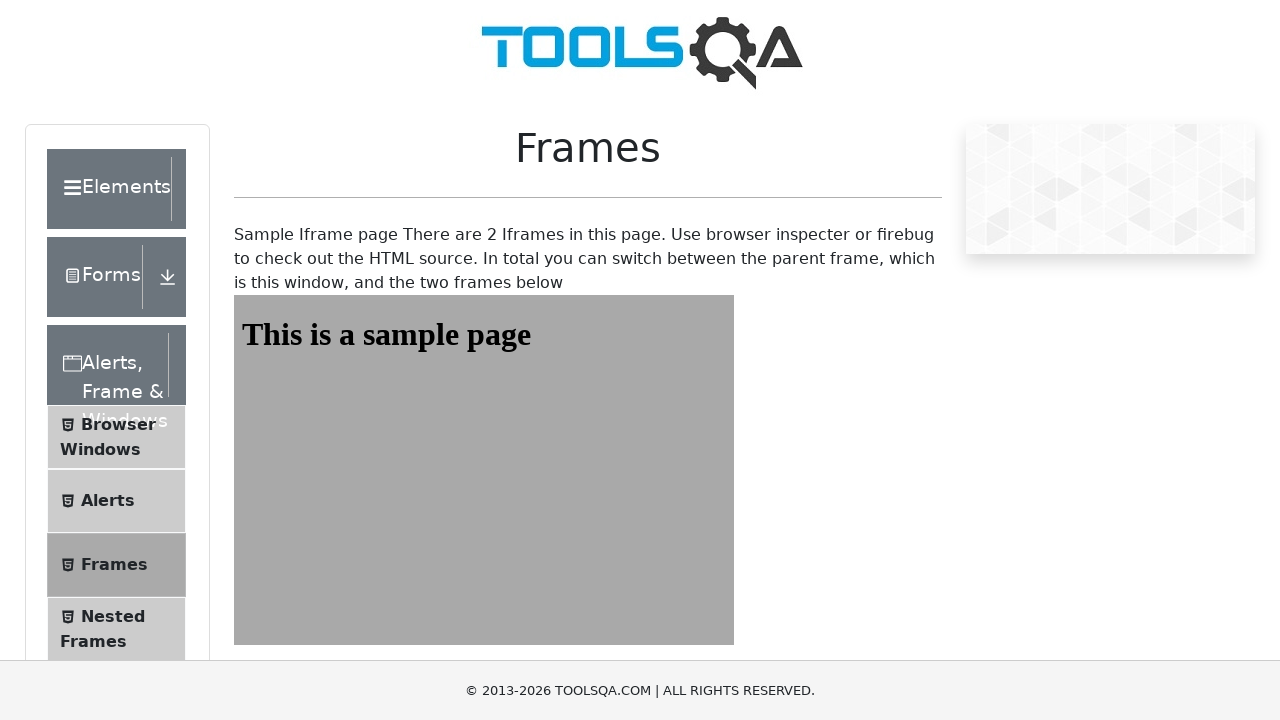

Waited for sampleHeading element in frame2 to be ready
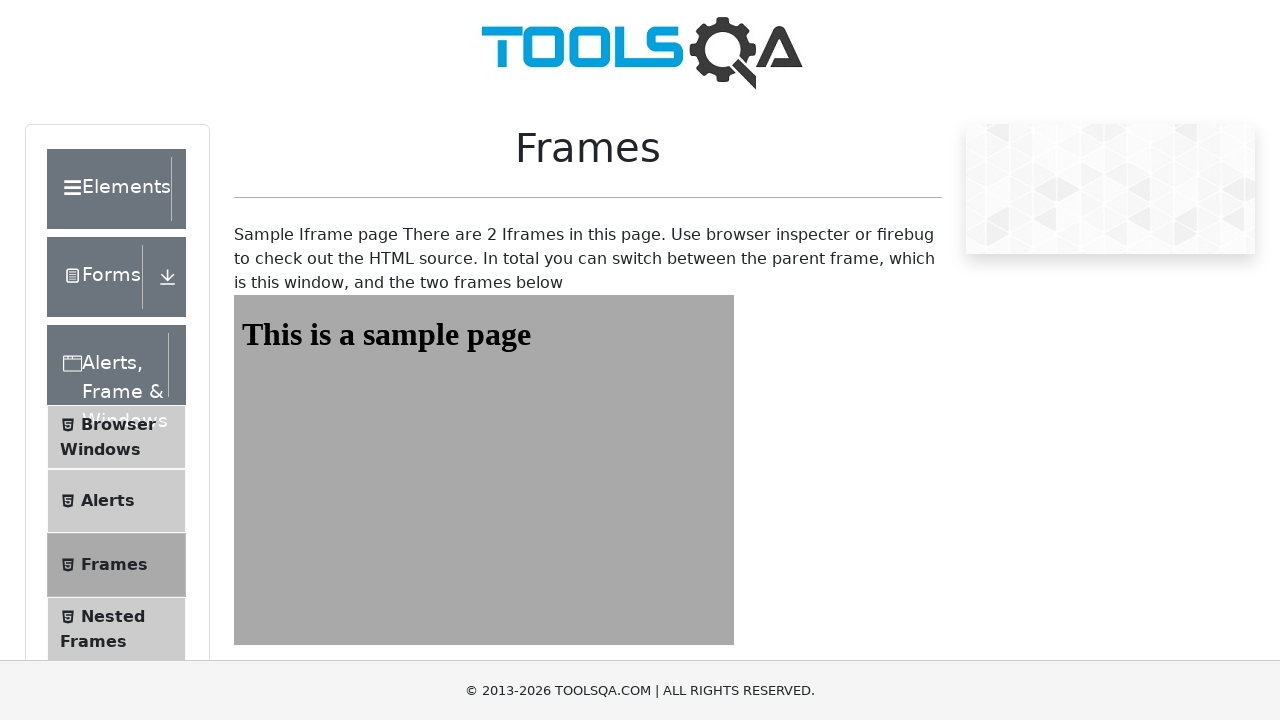

Verified frame2 text content is 'This is a sample page'
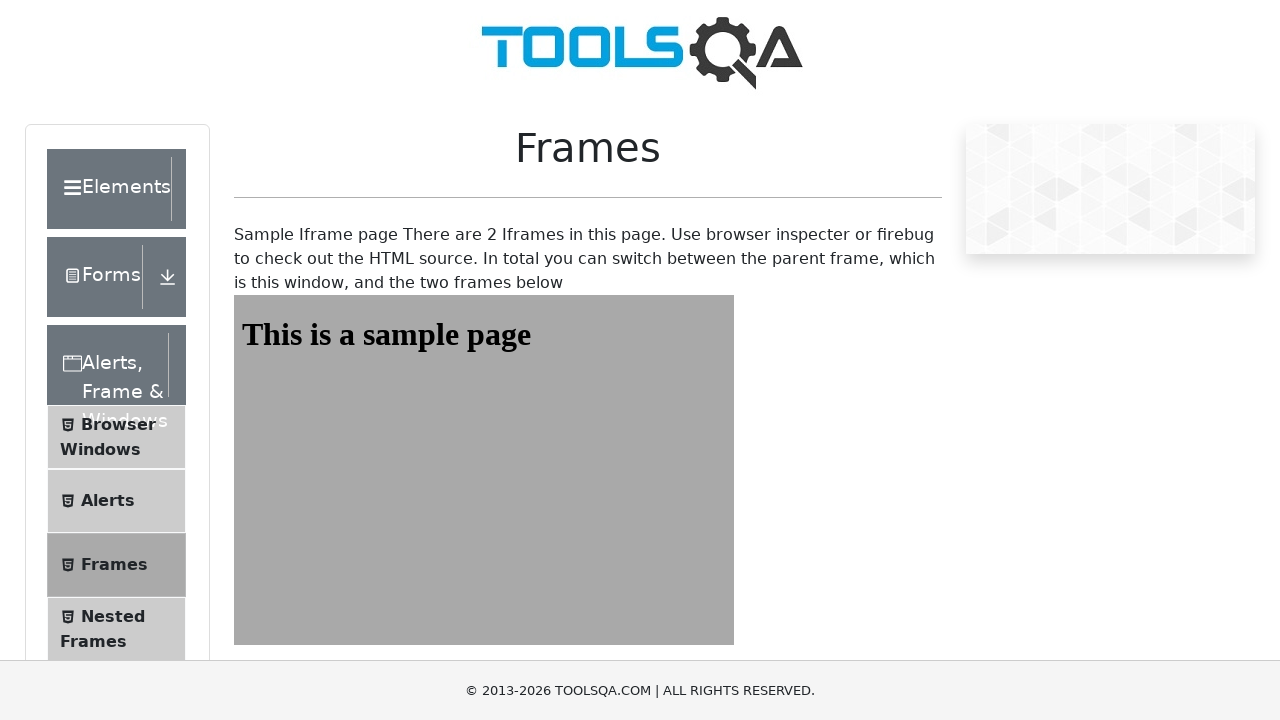

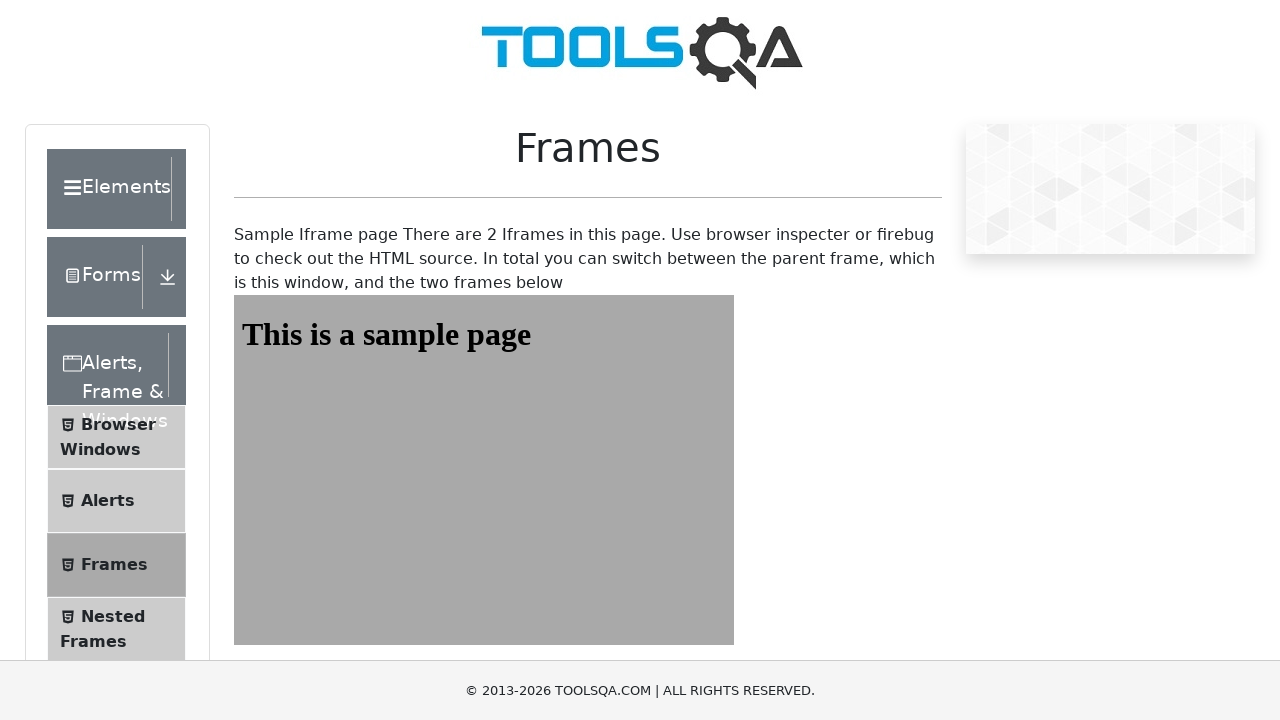